Tests iframe handling by switching to a single frame and entering text into an input field within that frame

Starting URL: http://demo.automationtesting.in/Frames.html

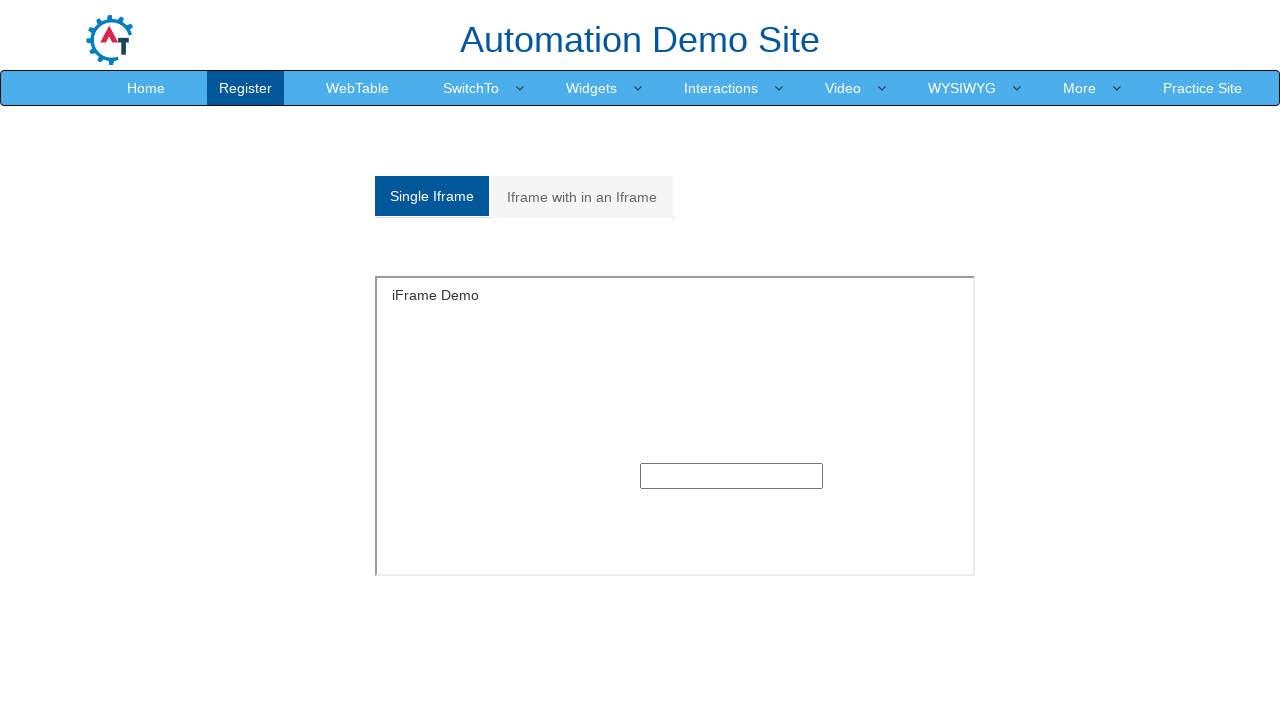

Located and switched to iframe with id 'singleframe'
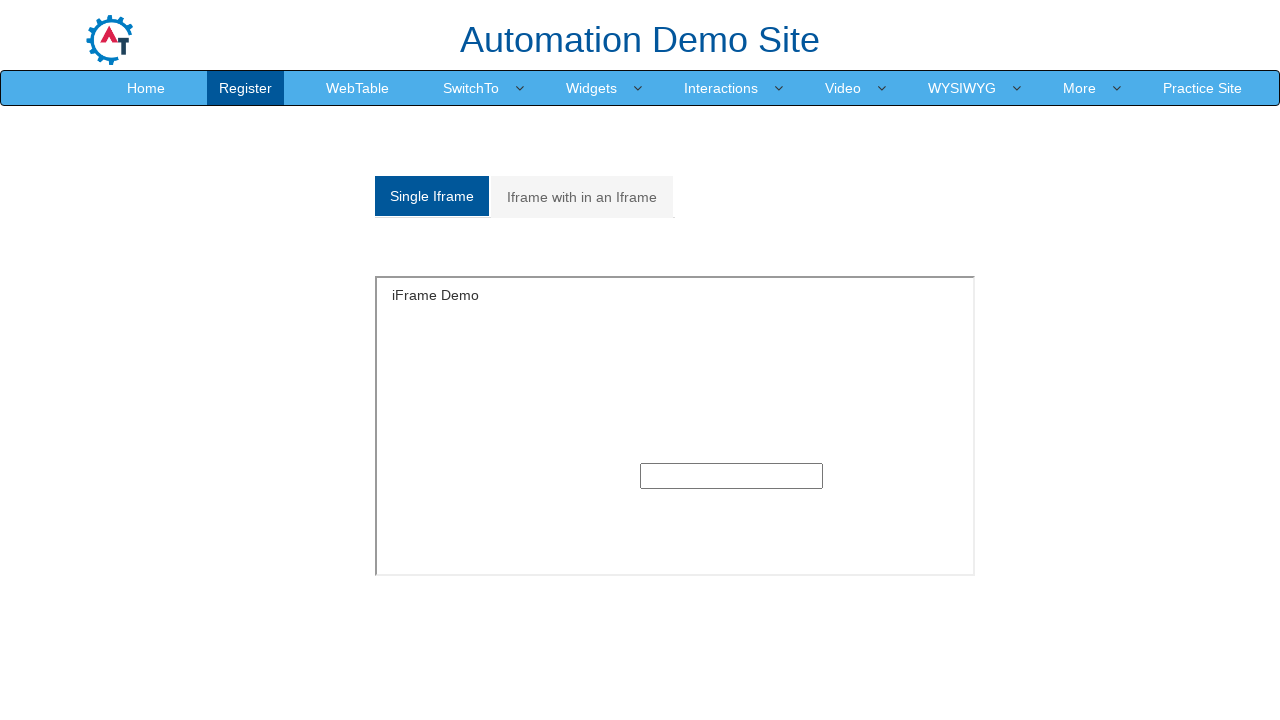

Filled text input field within iframe with 'hello' on iframe#singleframe >> internal:control=enter-frame >> input[type='text']
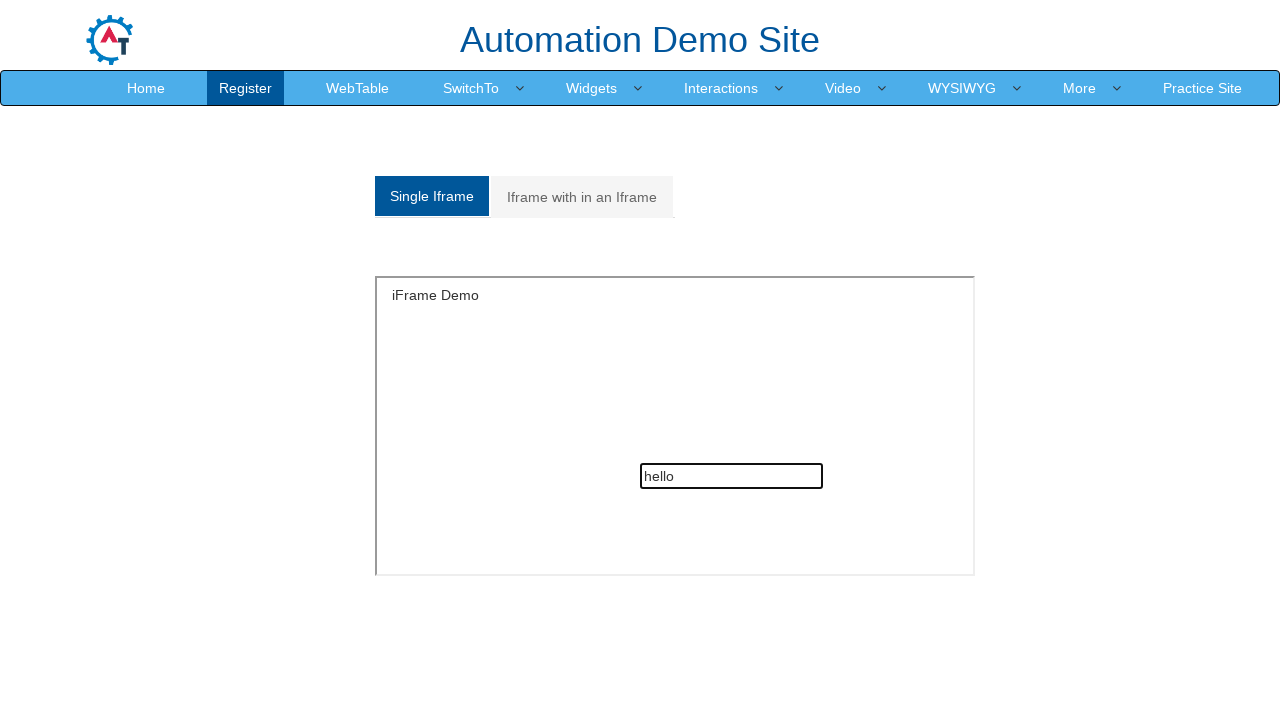

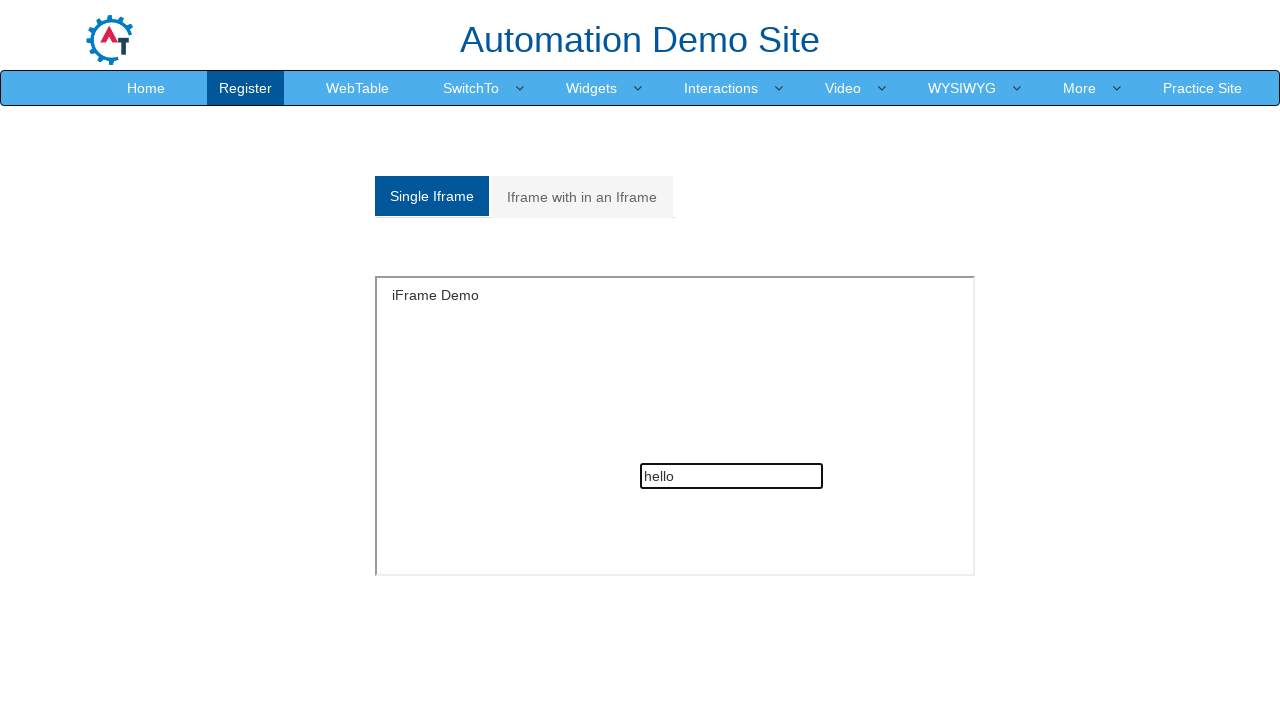